Tests browser window handling by opening a new tab, switching between windows, and closing specific windows based on title

Starting URL: https://demo.automationtesting.in/Windows.html

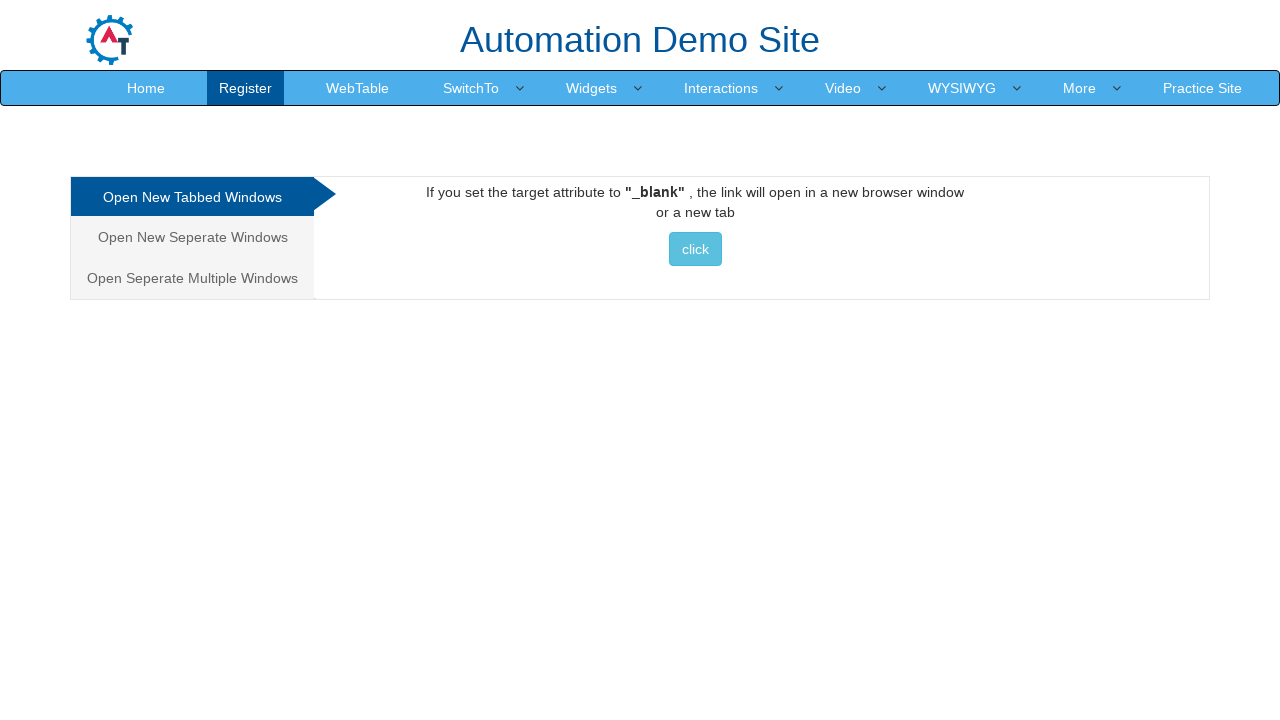

Clicked on 'Open New Tabbed Windows' link at (192, 197) on xpath=//a[normalize-space()='Open New Tabbed Windows']
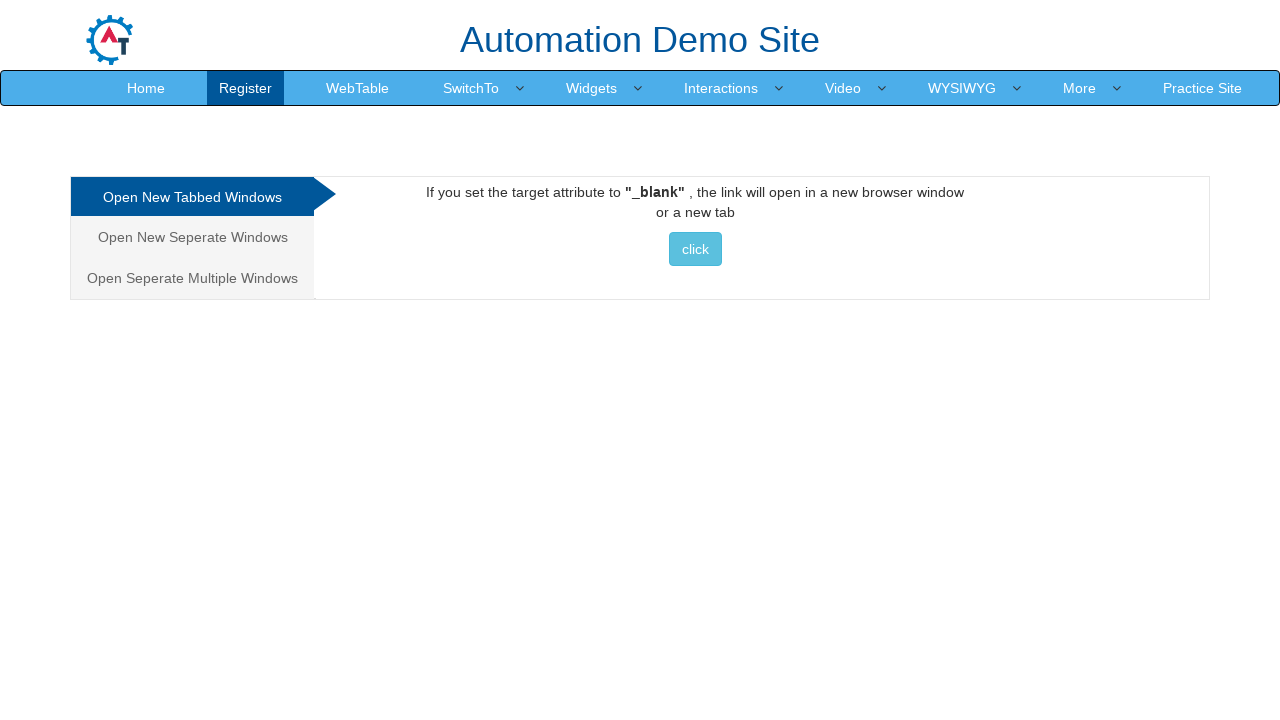

Clicked button to open new tab with Selenium link at (695, 249) on xpath=//a[@href='http://www.selenium.dev']//button[@class='btn btn-info'][normal
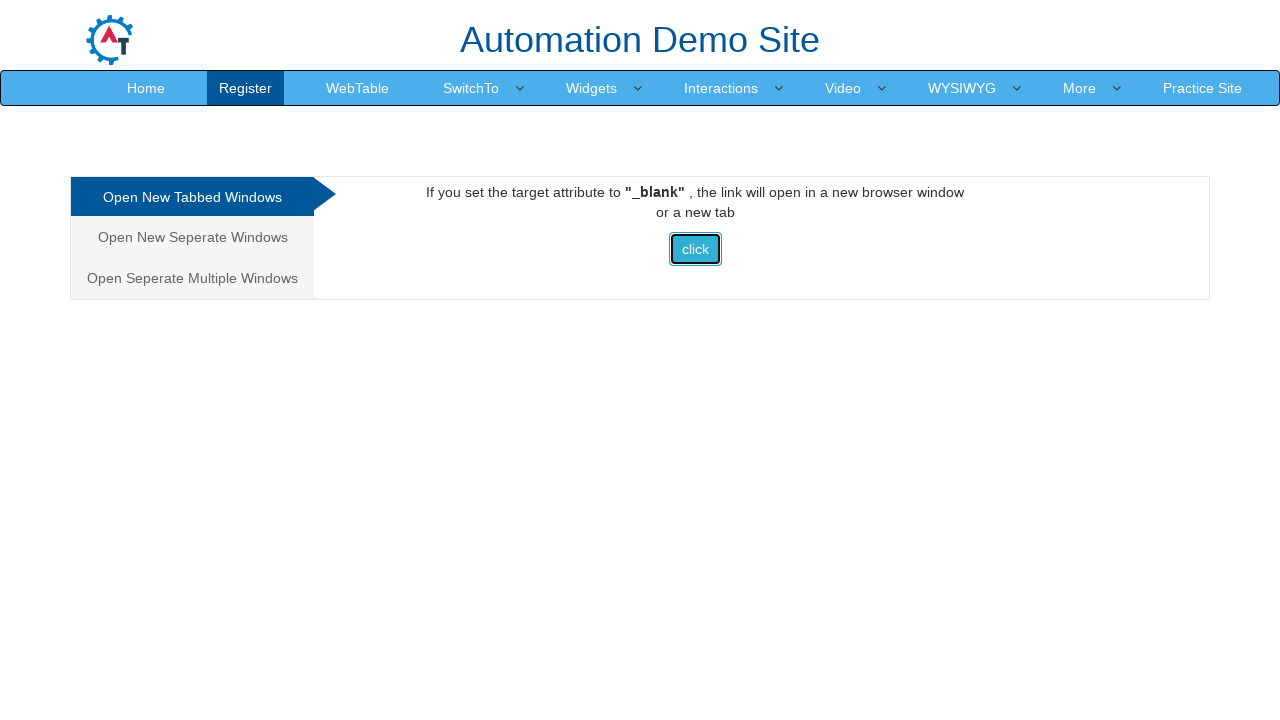

Waited 2 seconds for new tab to open
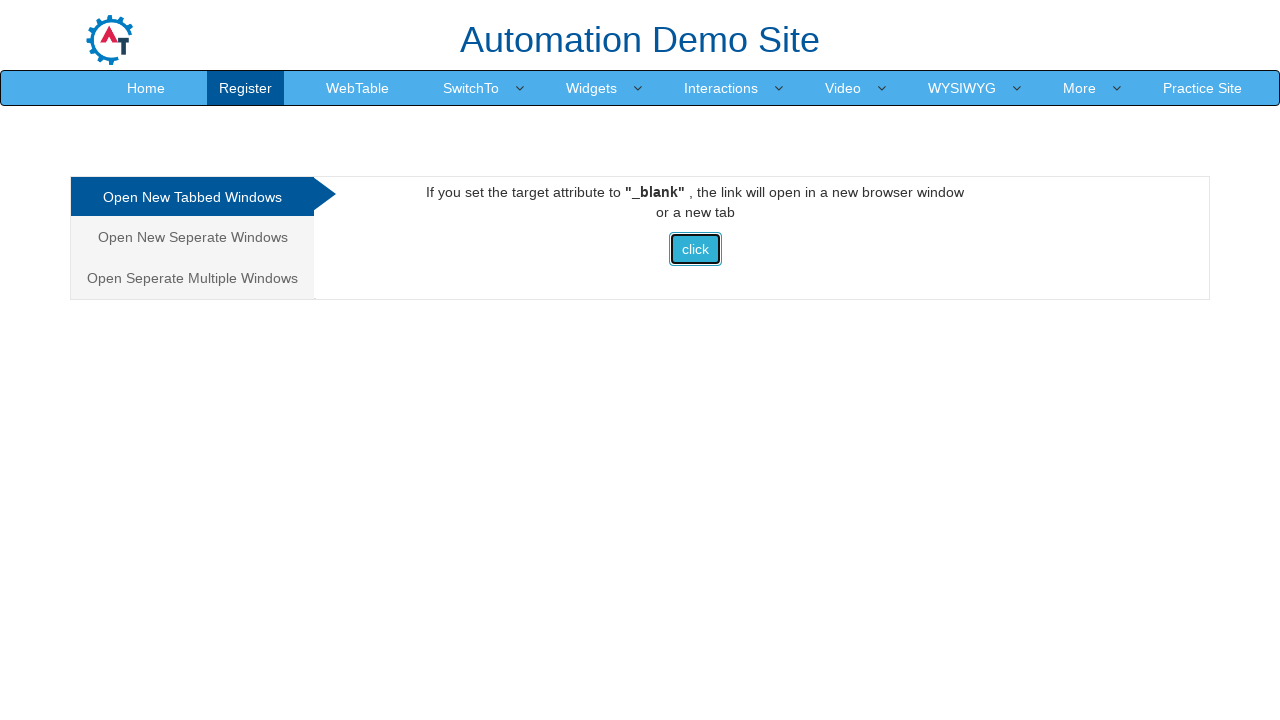

Retrieved all open pages/tabs from context
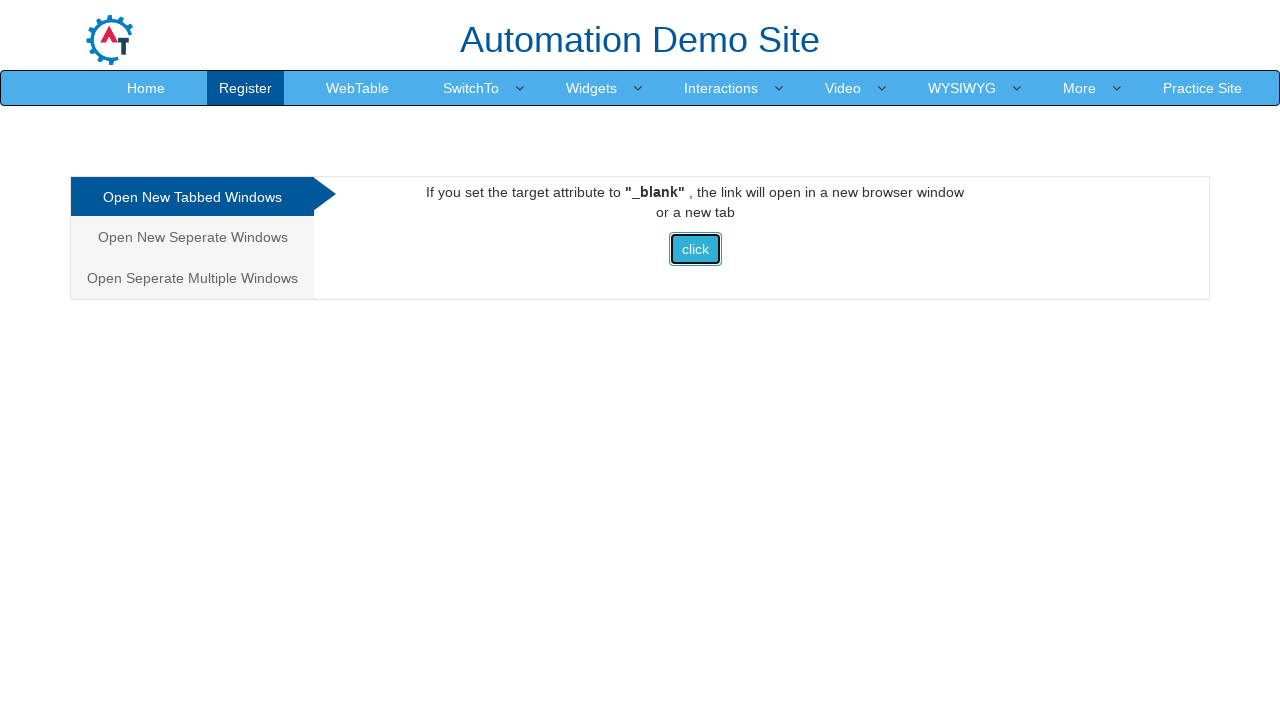

Closed tab with 'Selenium' in title
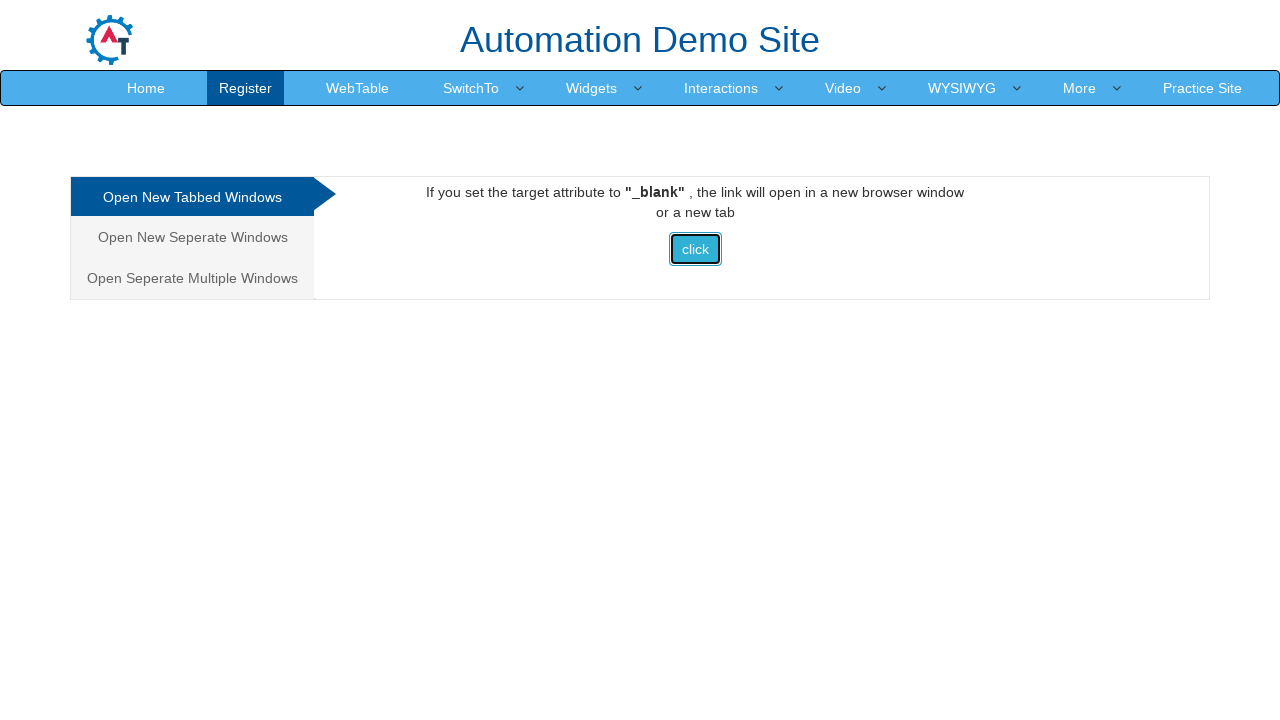

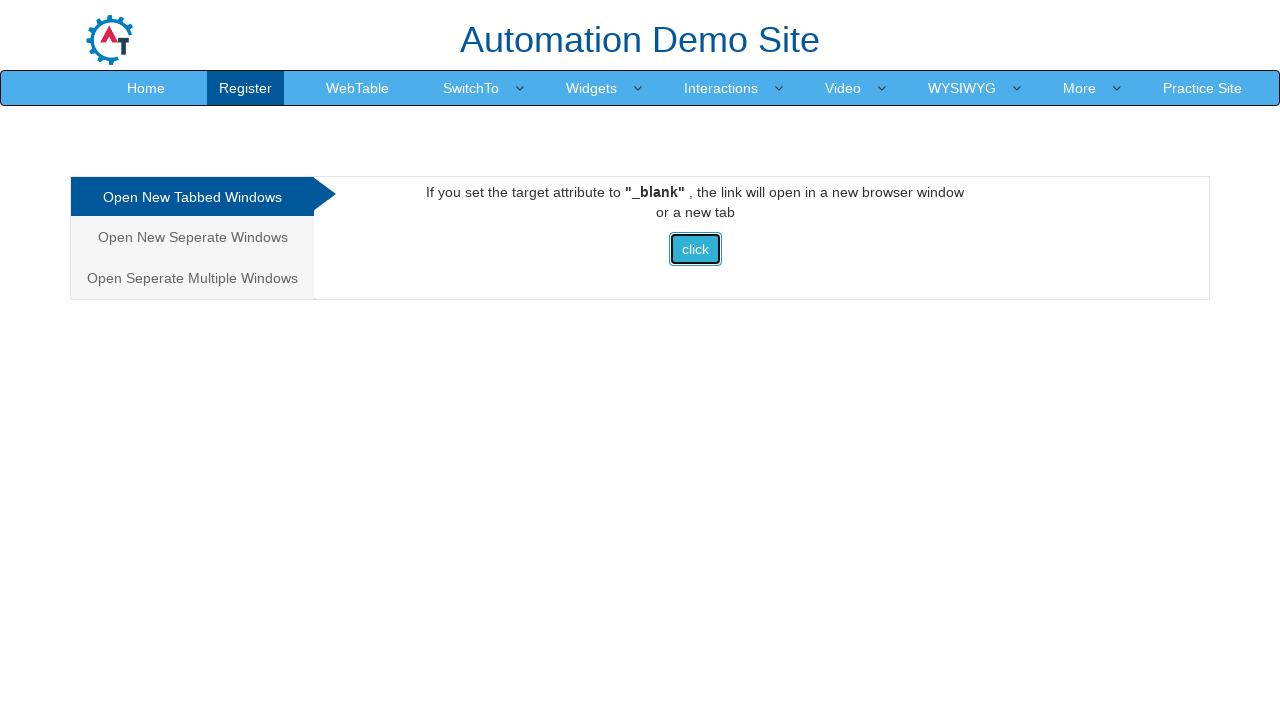